Tests text input manipulation using keyboard shortcuts to select, cut, and paste text multiple times, then updates a button label

Starting URL: http://uitestingplayground.com/textinput

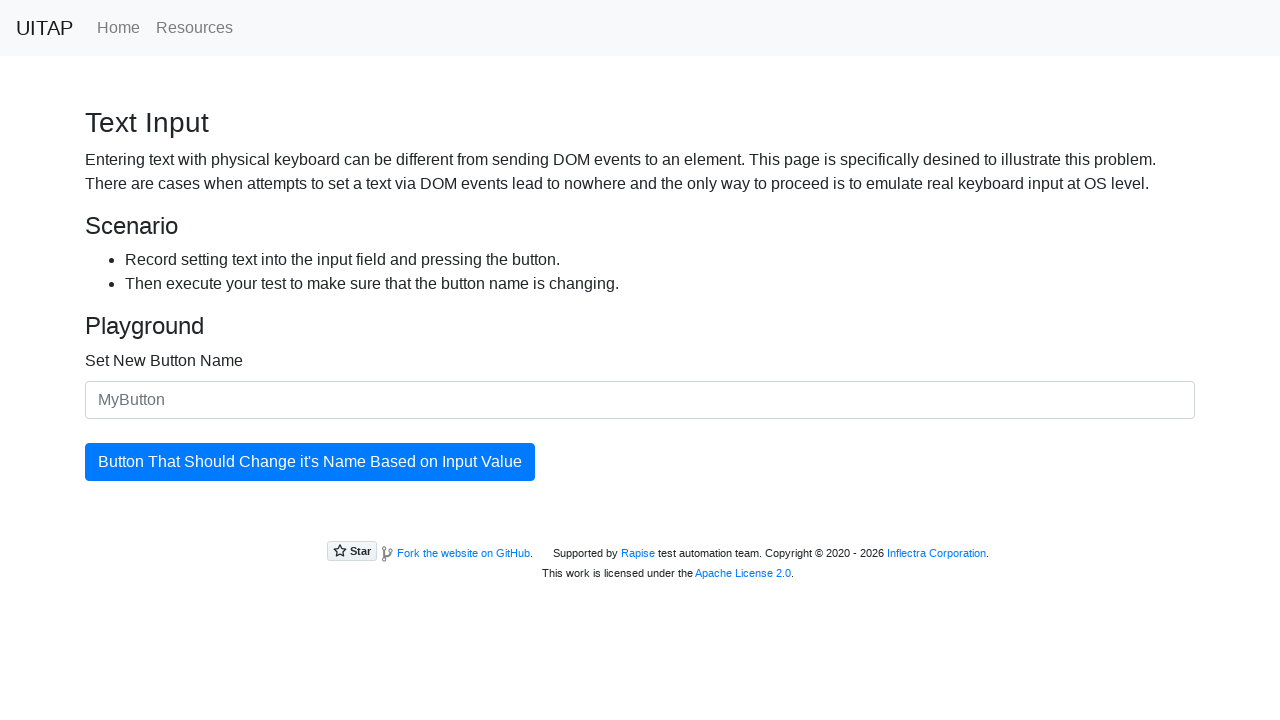

Filled text input with 'Abc' on #newButtonName
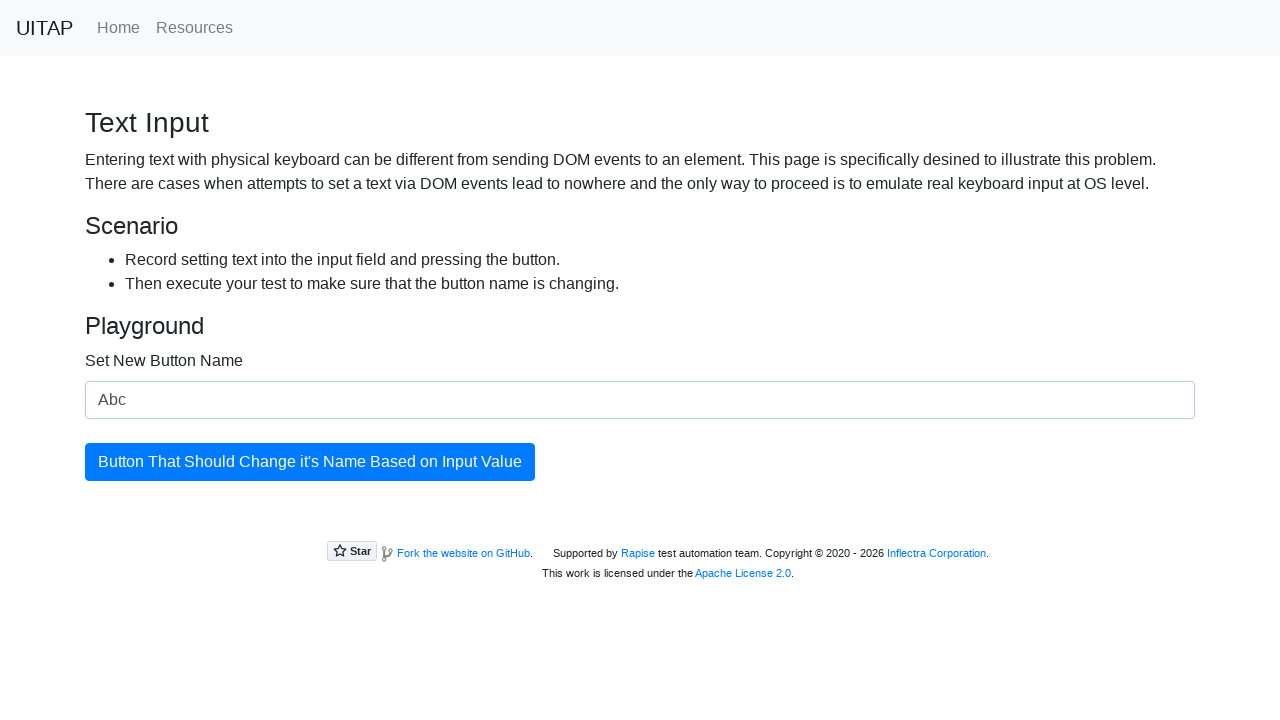

Selected all text in input using Meta+A on #newButtonName
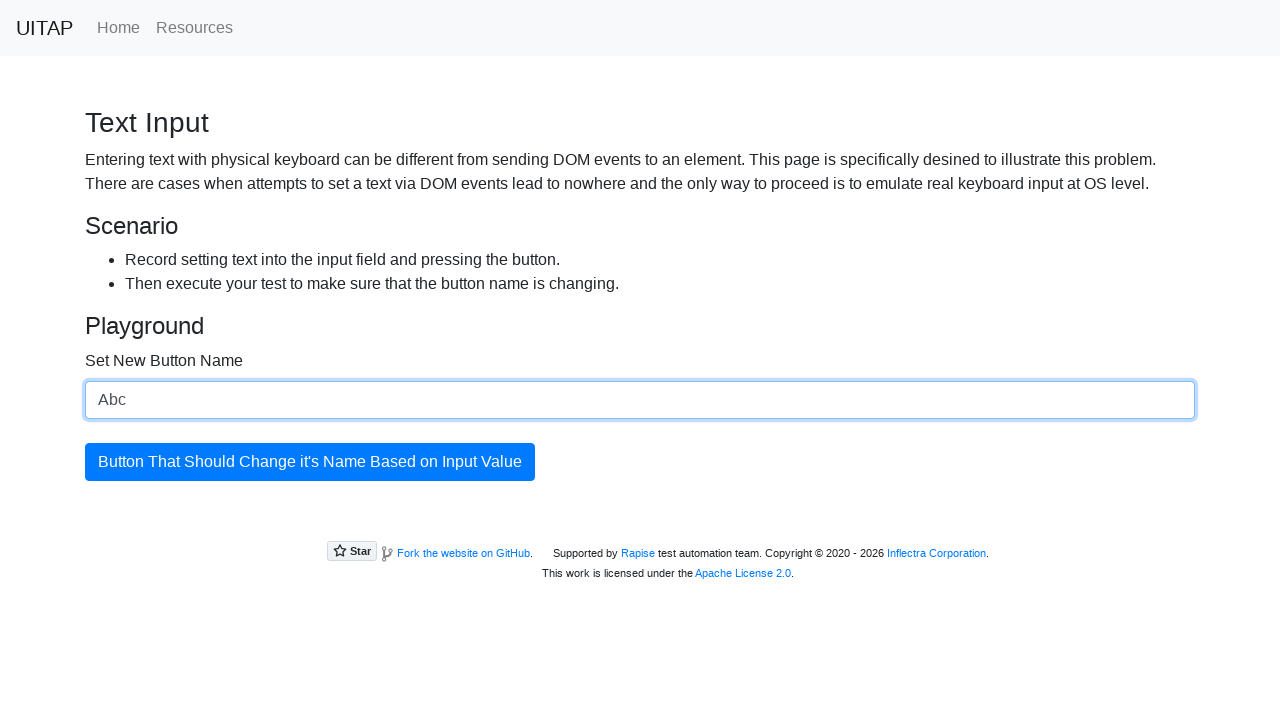

Cut selected text using Meta+X on #newButtonName
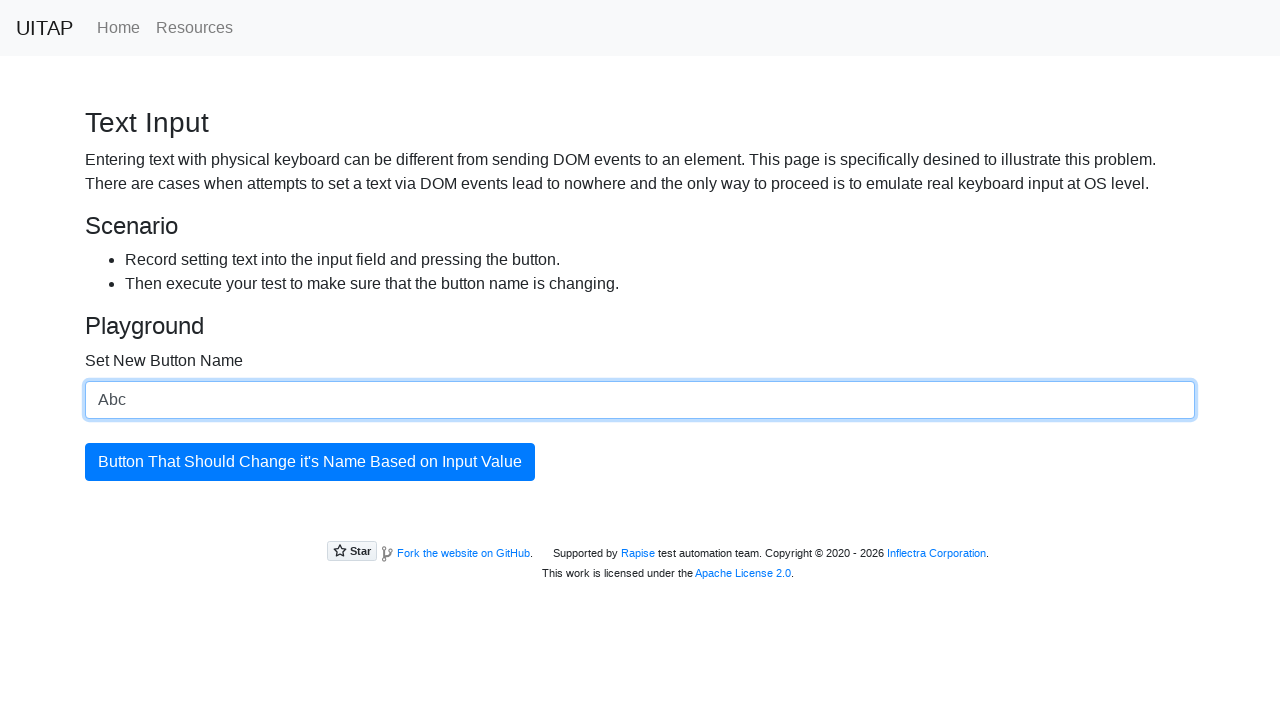

Pasted text using Meta+V (first paste) on #newButtonName
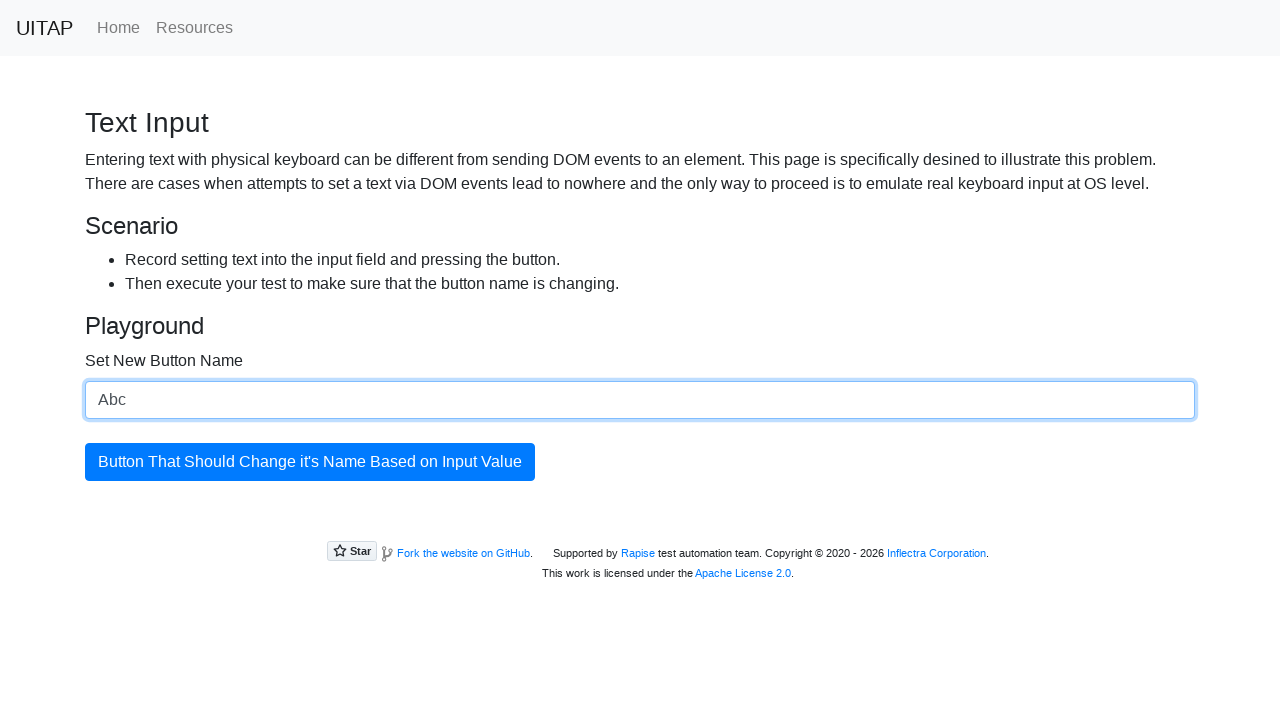

Pasted text using Meta+V (second paste) on #newButtonName
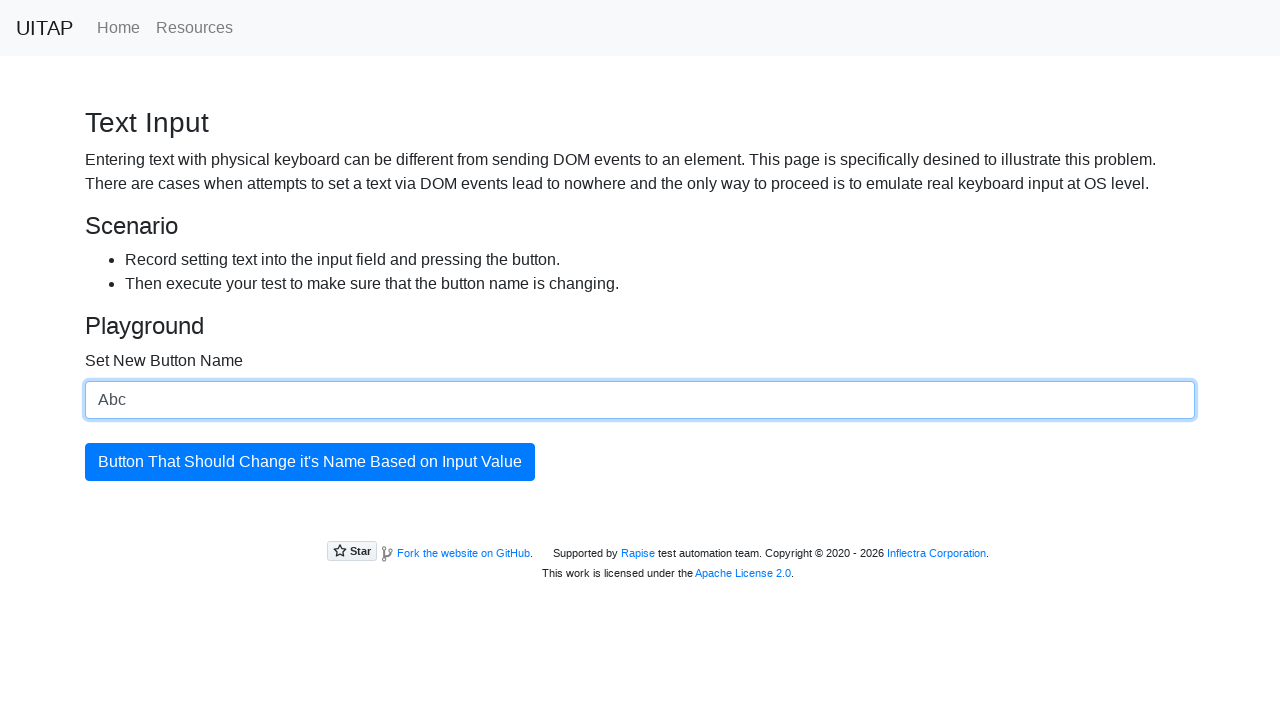

Pasted text using Meta+V (third paste) on #newButtonName
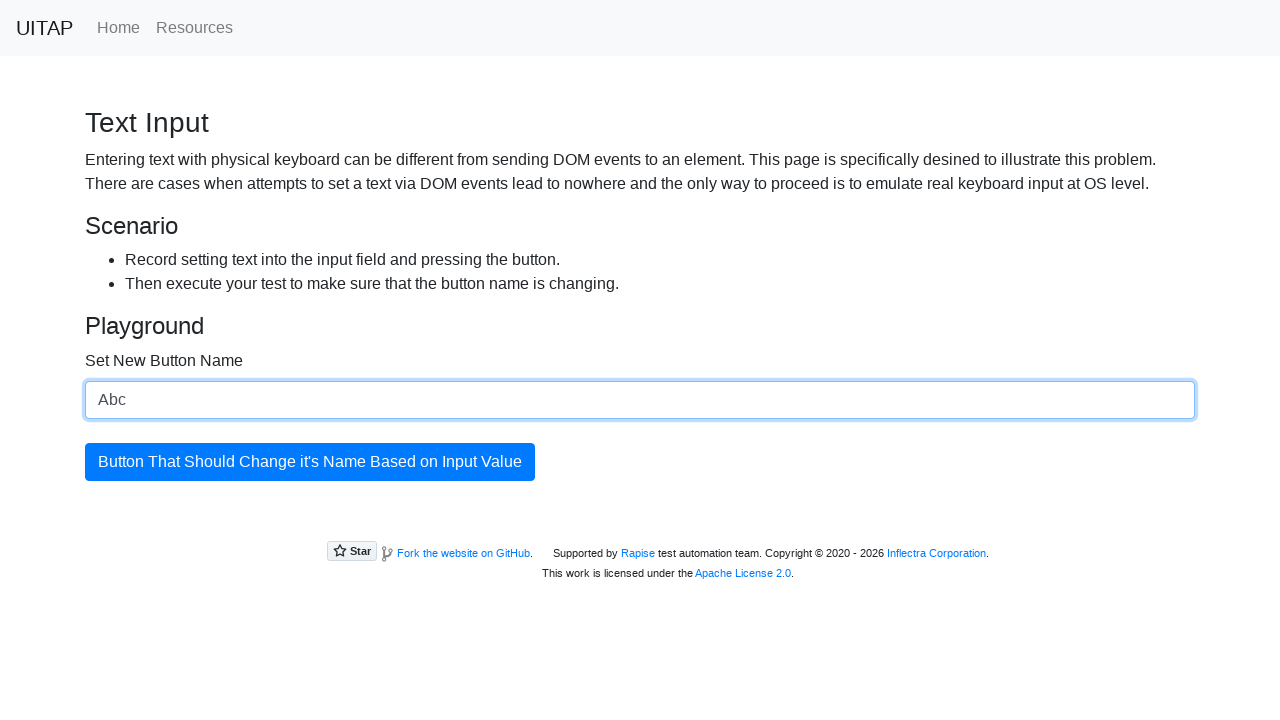

Clicked update button to apply new button label at (310, 462) on #updatingButton
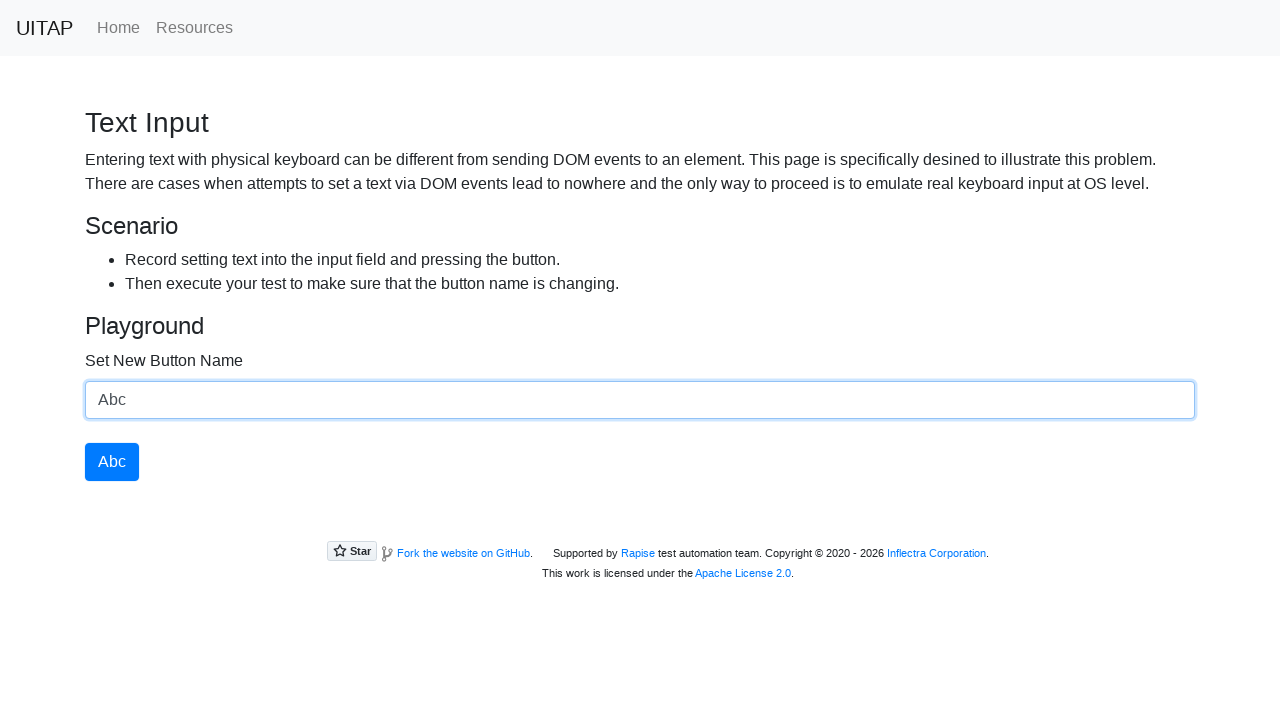

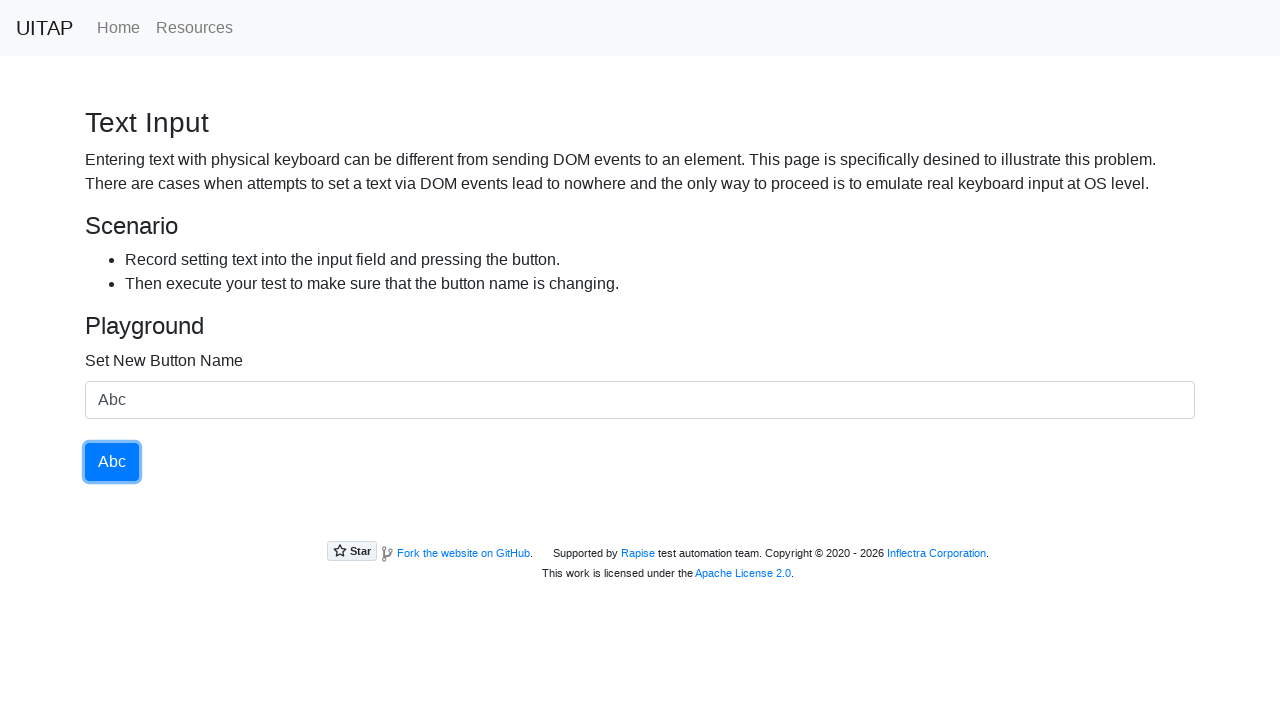